Tests accepting a JavaScript alert by clicking the first button and verifying the success message

Starting URL: https://the-internet.herokuapp.com/javascript_alerts

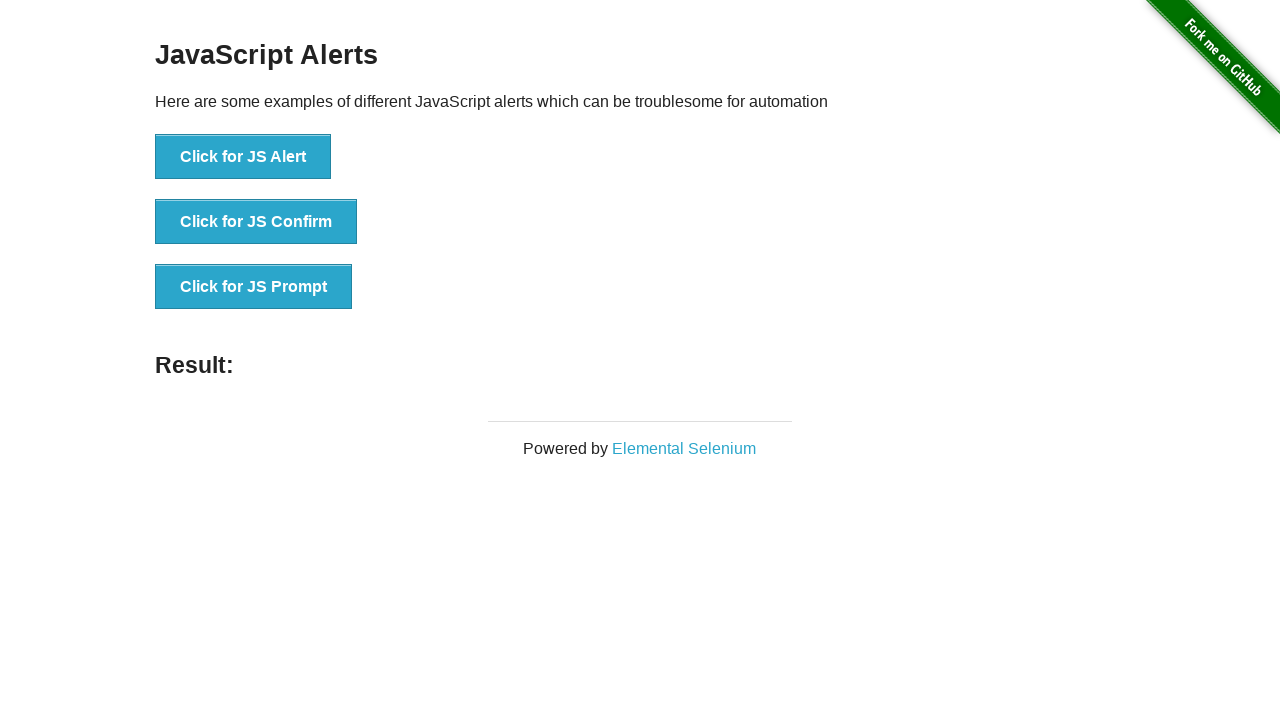

Clicked the button to trigger JavaScript alert at (243, 157) on button[onclick='jsAlert()']
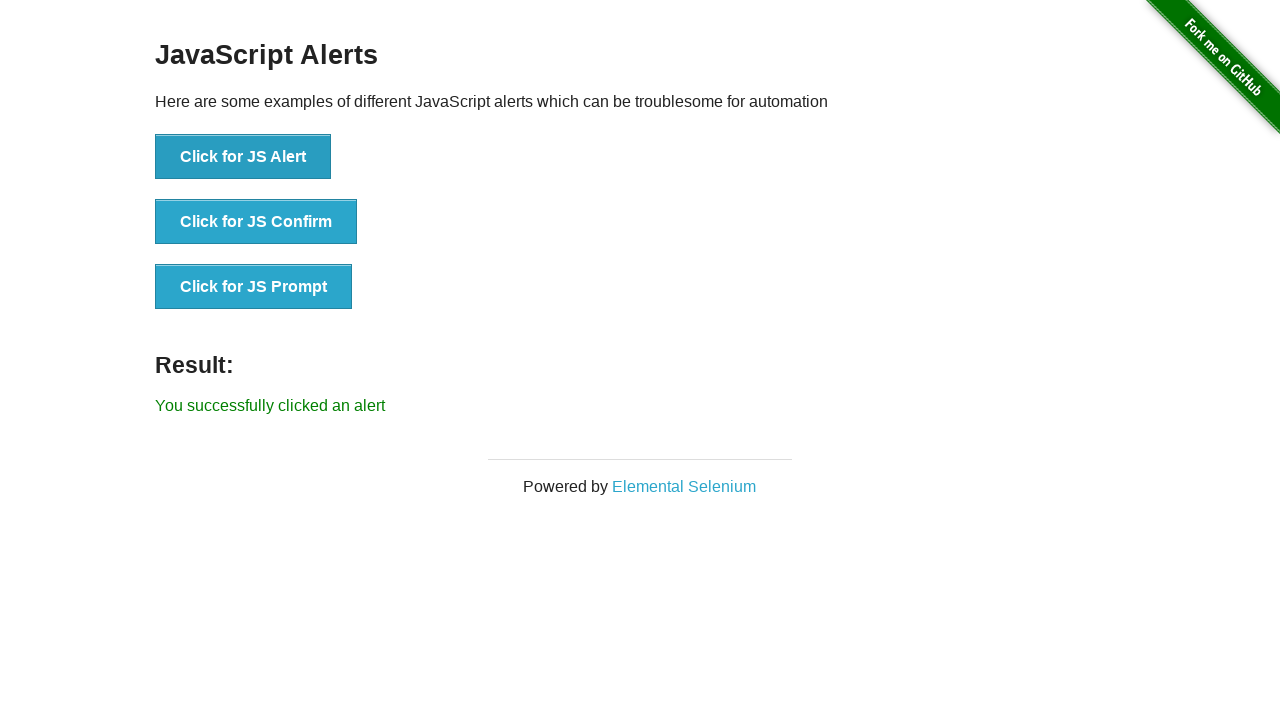

Set up dialog handler to accept the alert
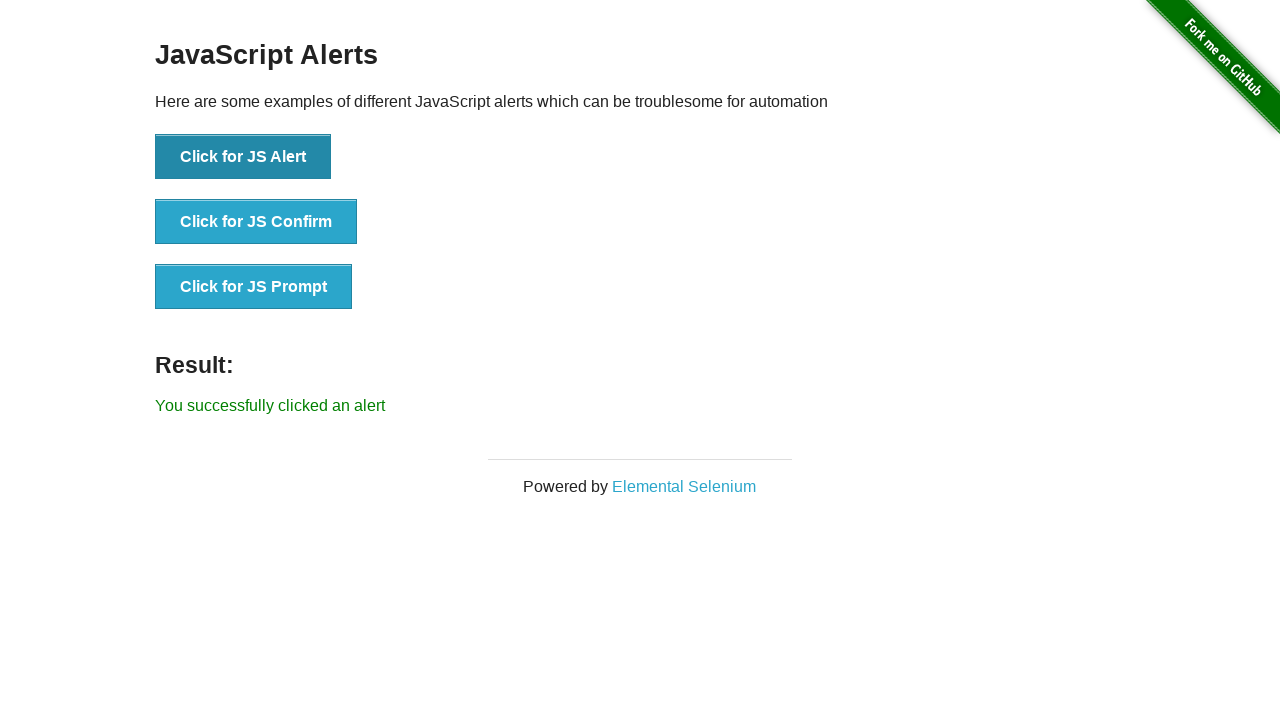

Verified success message appeared after accepting alert
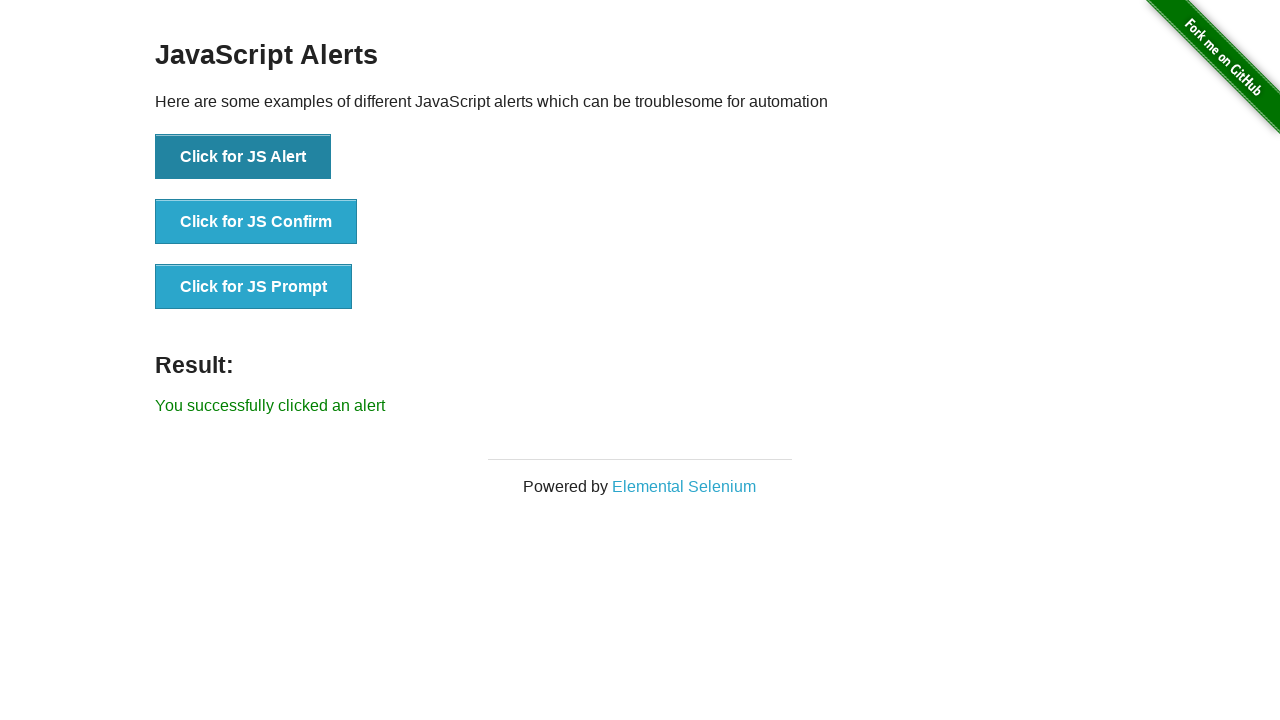

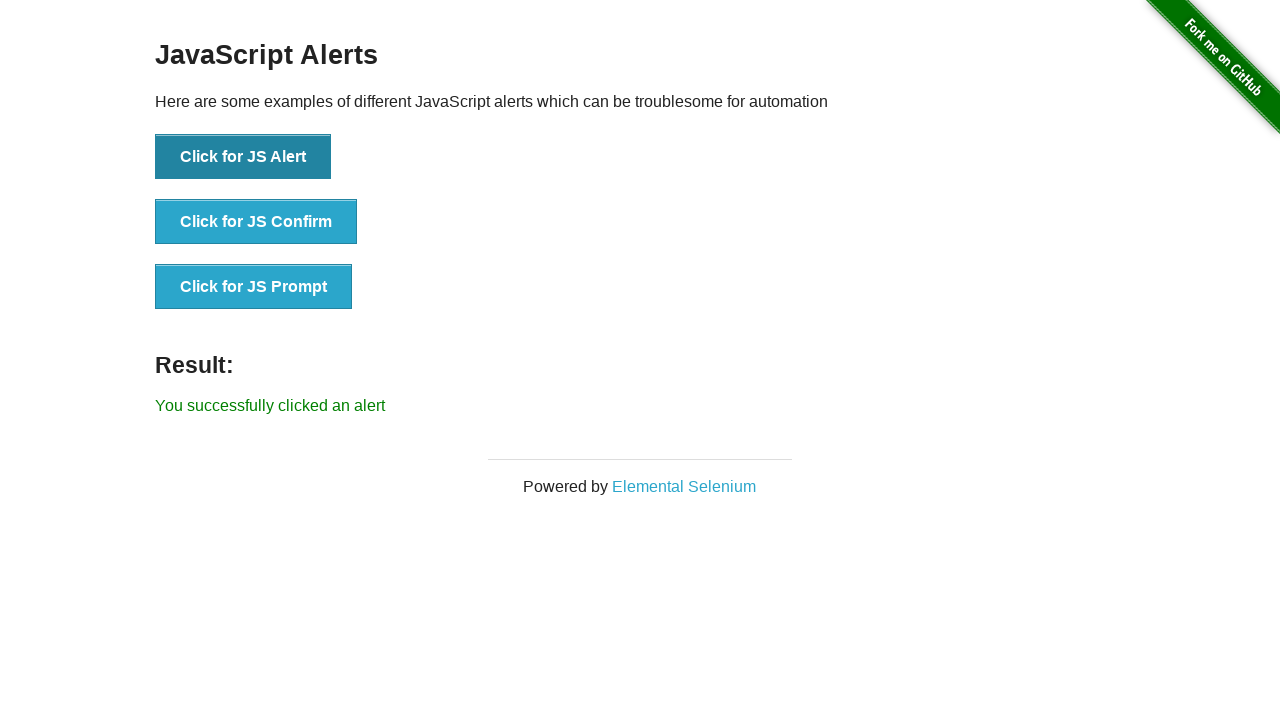